Tests clicking an alert button and waits for an alert to appear after a delay, then verifies the alert message

Starting URL: https://igorsmasc.github.io/praticando_waits/

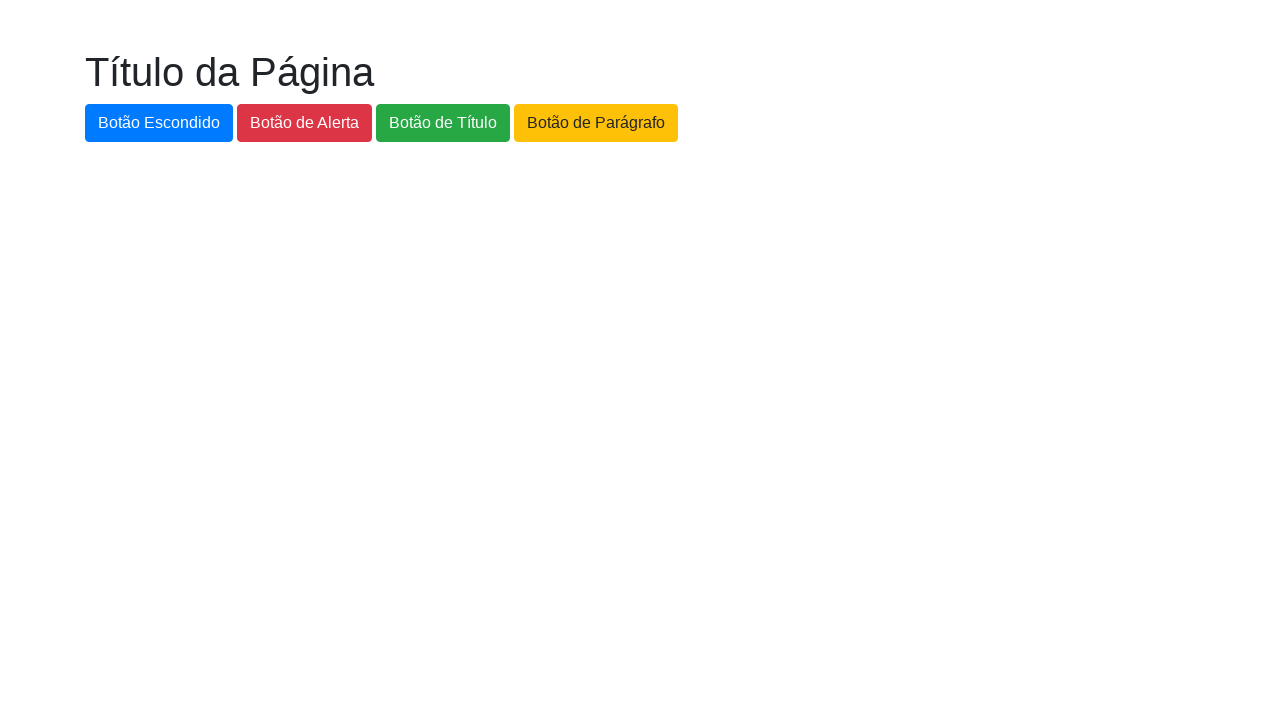

Set up dialog handler to capture alert messages
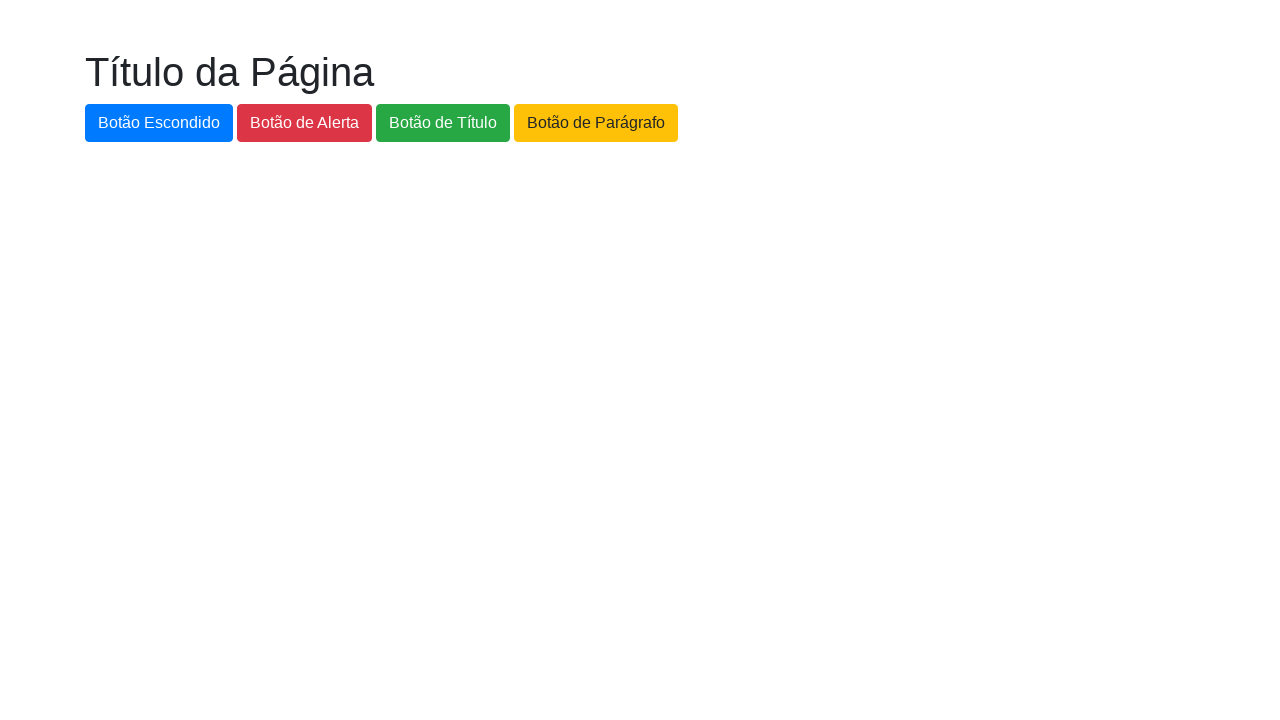

Clicked the alert button at (304, 123) on #botao-alerta
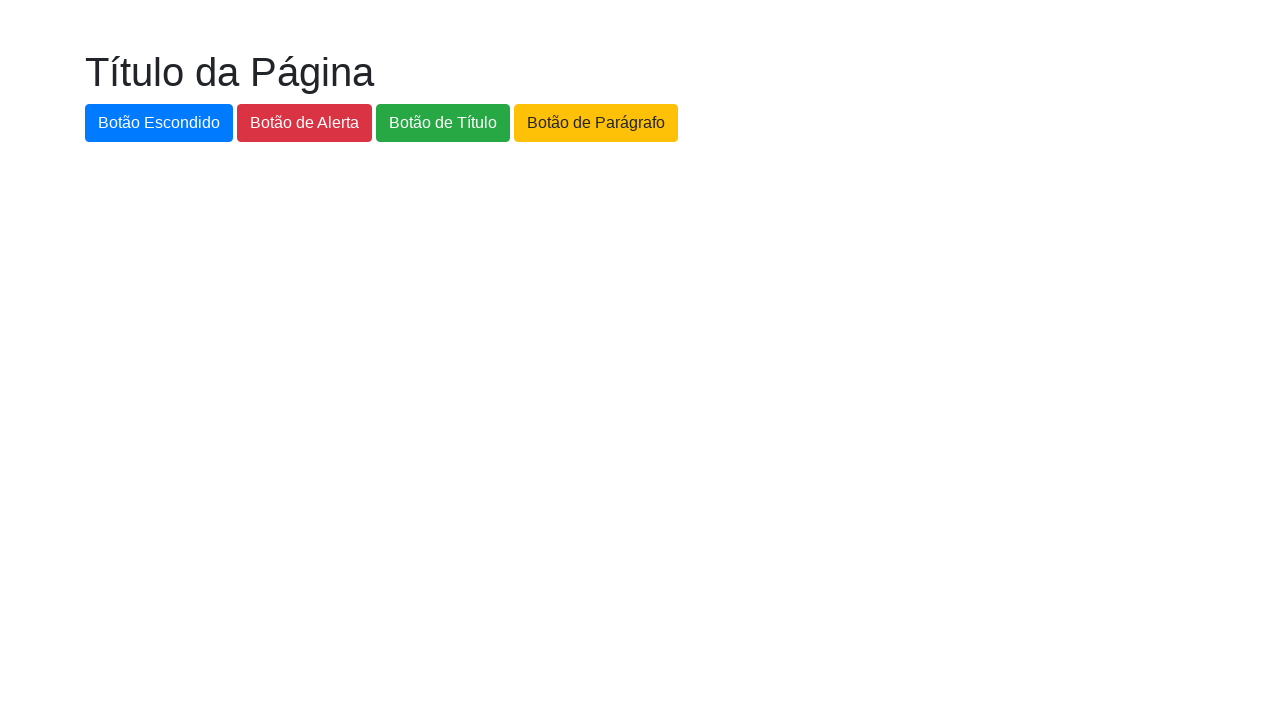

Waited 4 seconds for alert to appear and be handled
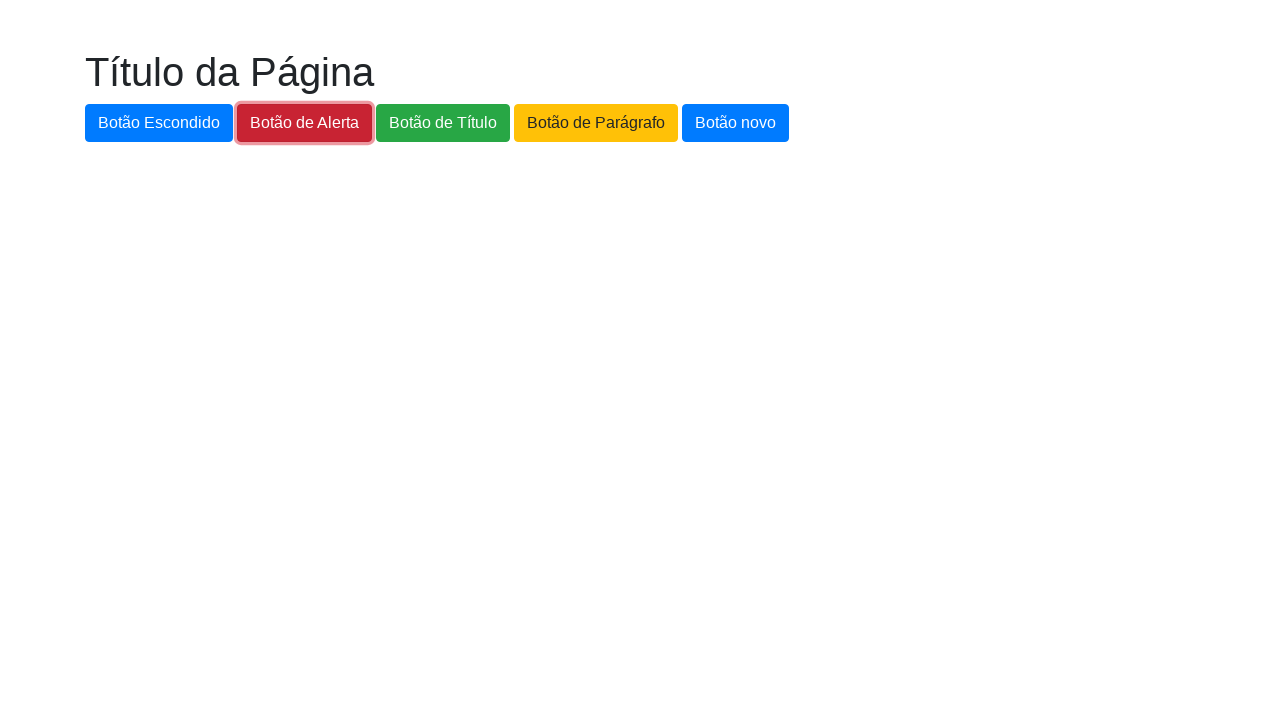

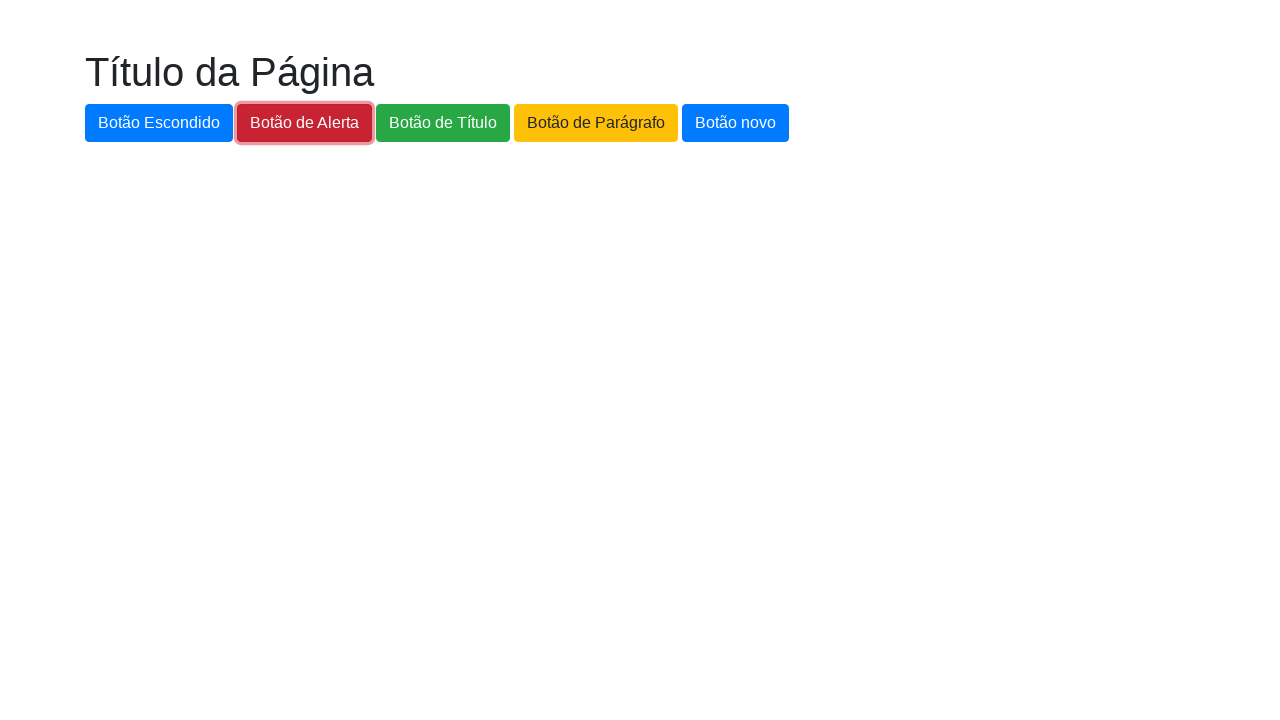